Tests a login form with forgot password flow, including filling incorrect credentials, resetting password, and then attempting login with correct credentials

Starting URL: https://rahulshettyacademy.com/locatorspractice/

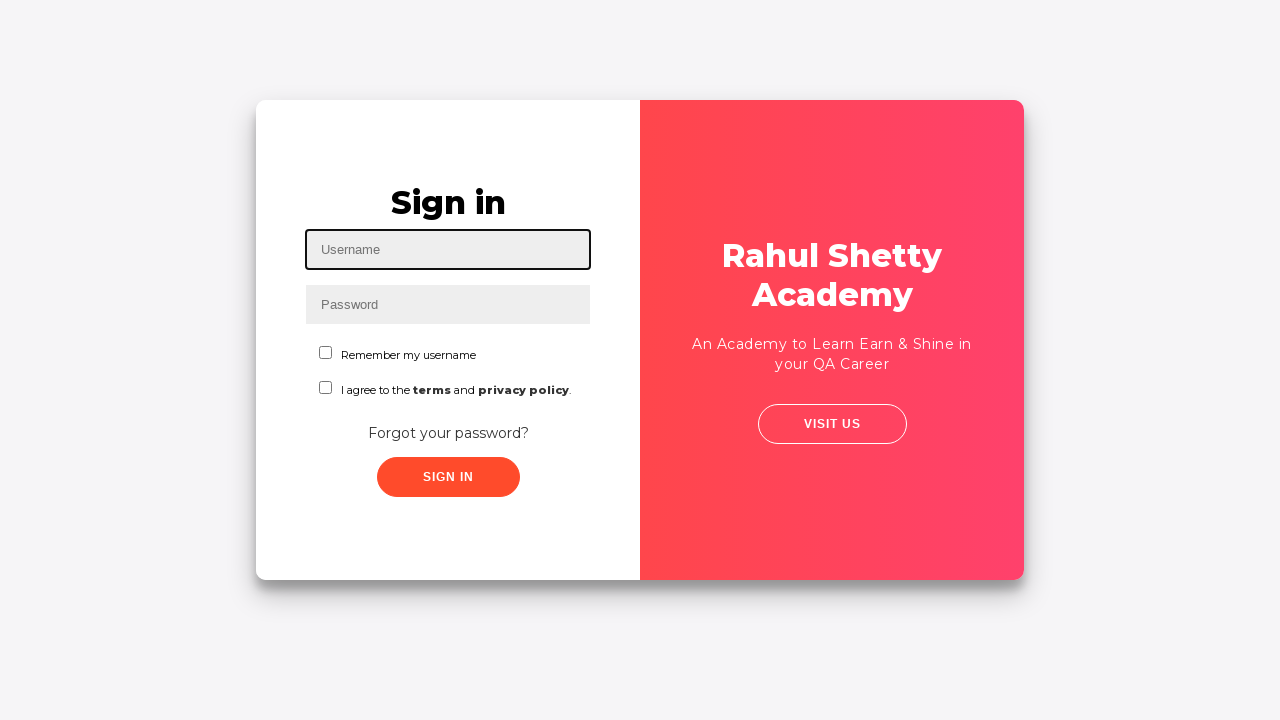

Filled username field with 'rahul' on #inputUsername
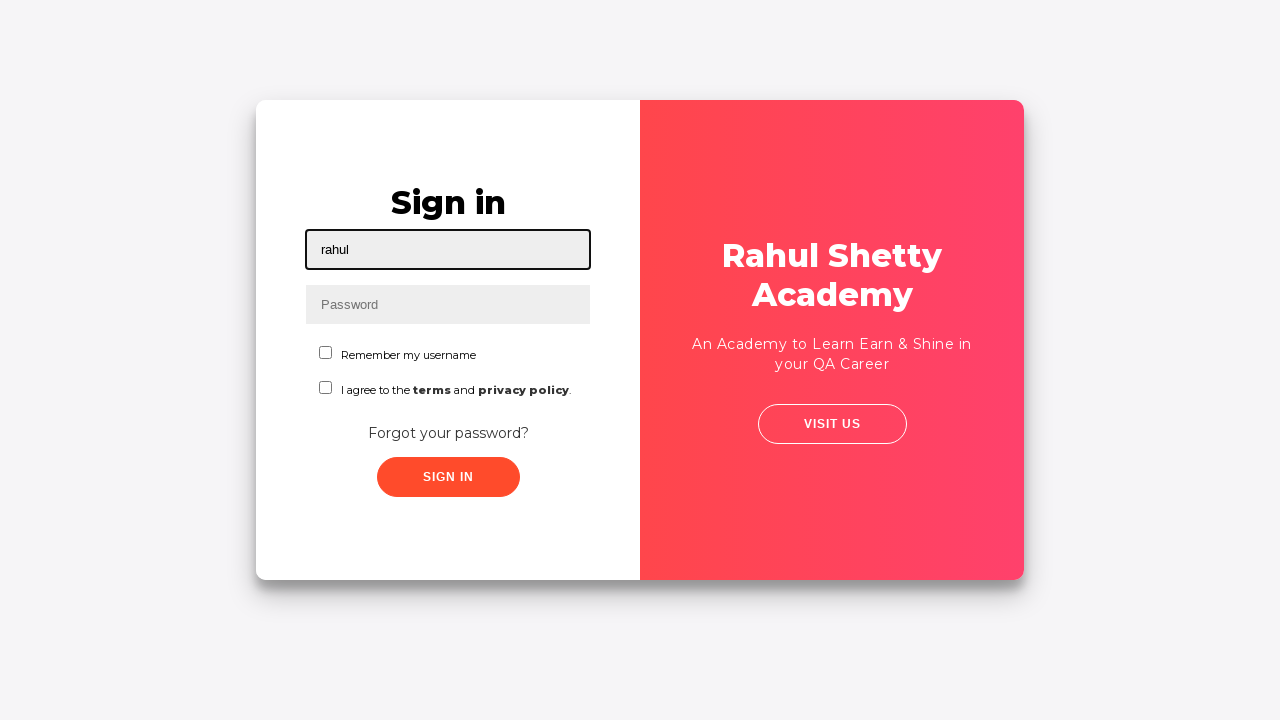

Filled password field with 'hello123' on input[name='inputPassword']
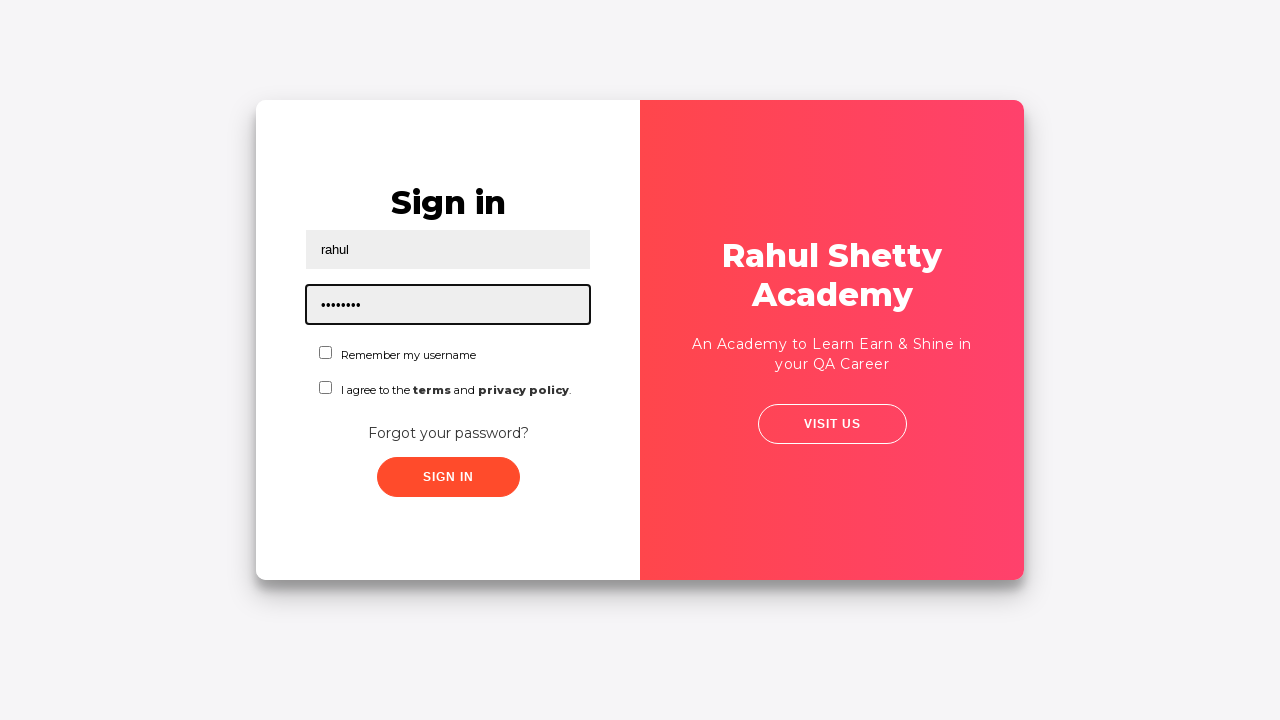

Clicked sign in button with incorrect credentials at (448, 477) on .signInBtn
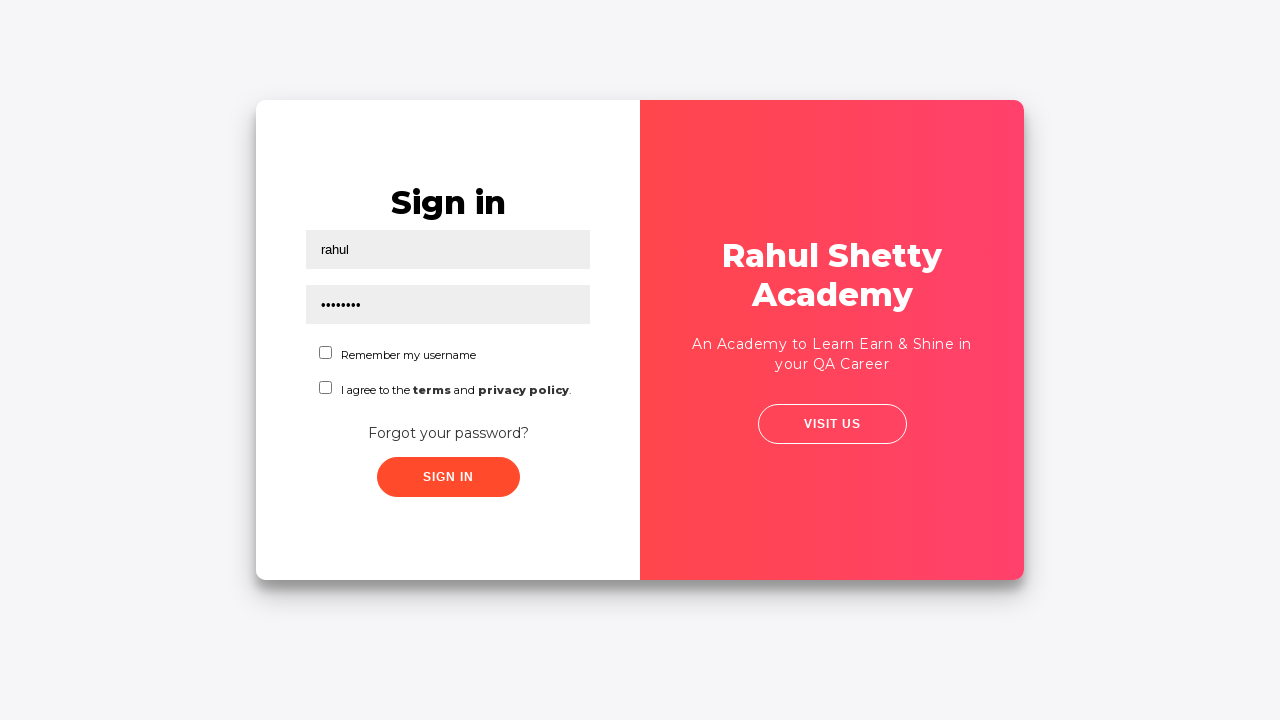

Clicked 'Forgot your password?' link at (448, 433) on a:text('Forgot your password?')
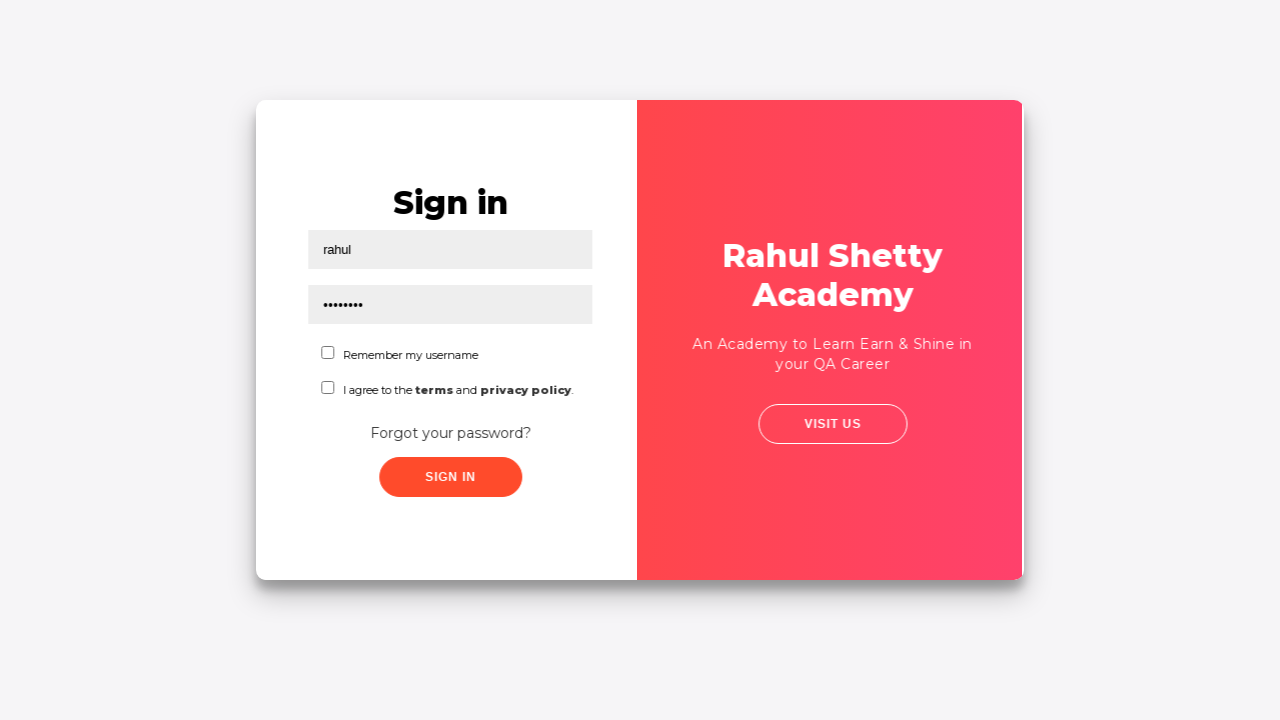

Filled name field with 'Cecilia' in password reset form on input[placeholder='Name']
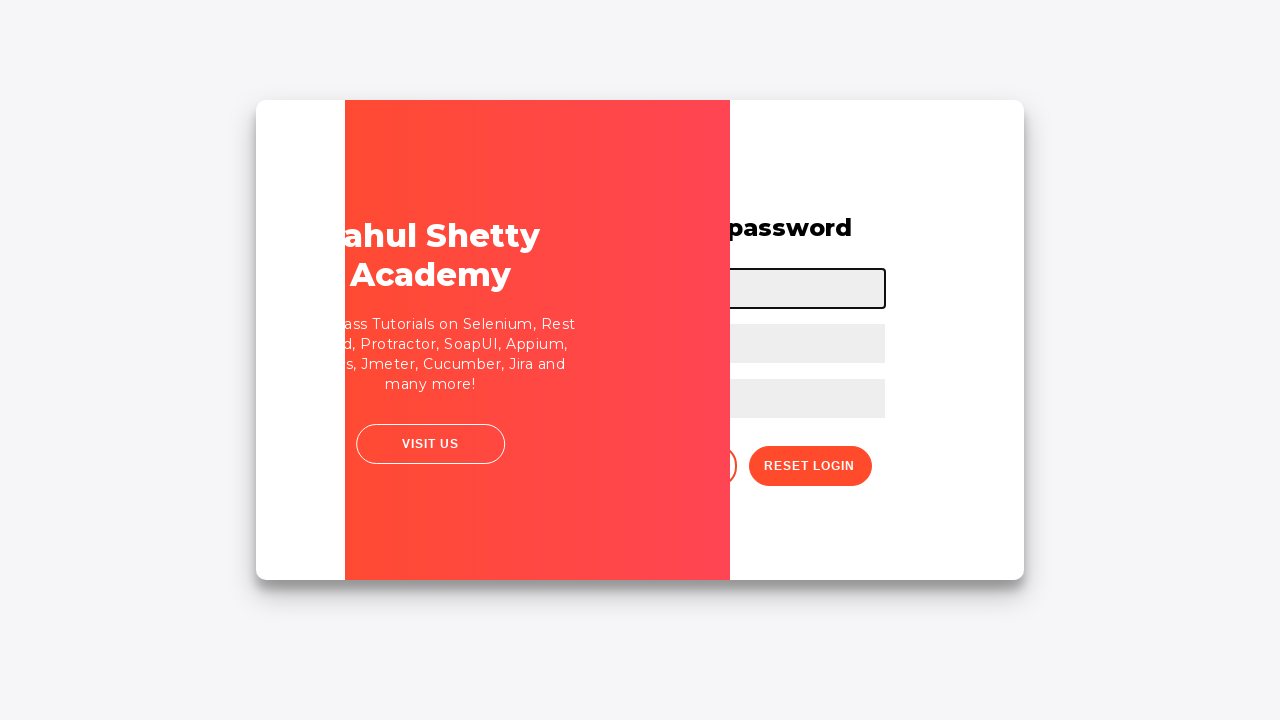

Filled email field with 'ceci_neska@hotmail.com' in password reset form on input[placeholder='Email']
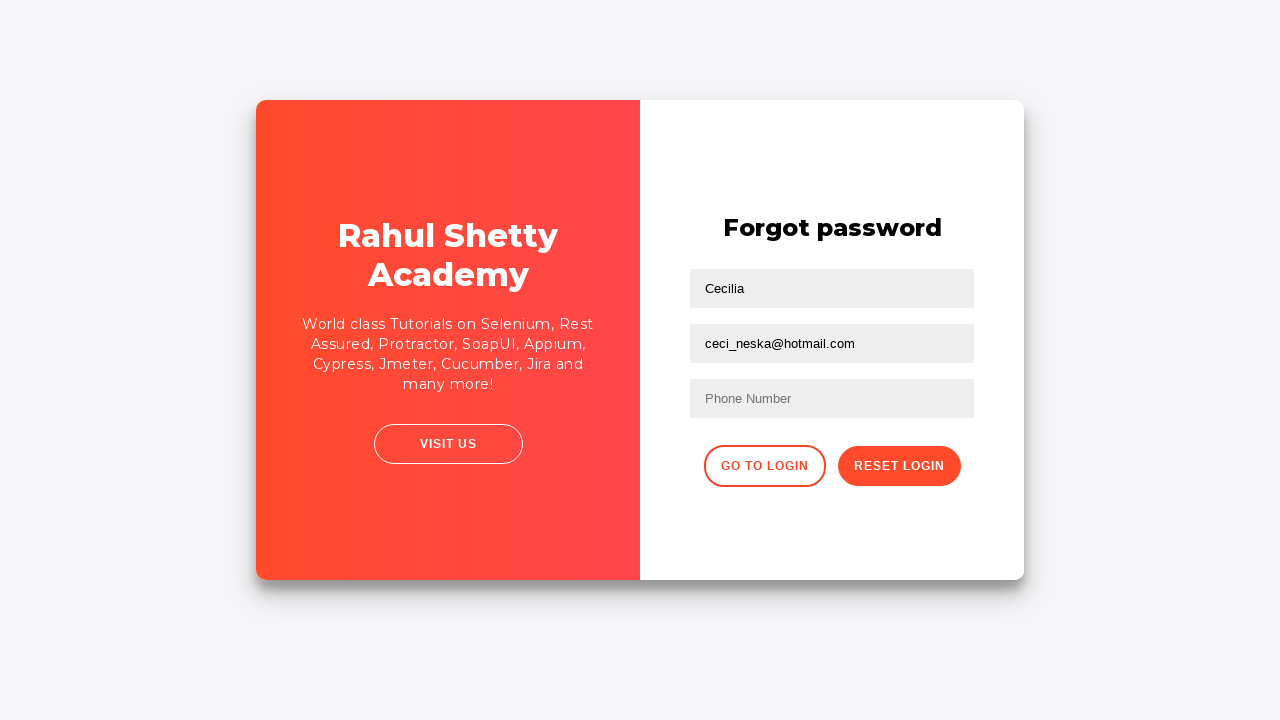

Filled alternate email field with 'enaguju_1966@hotmail.com' on input[type='text']:nth-child(3)
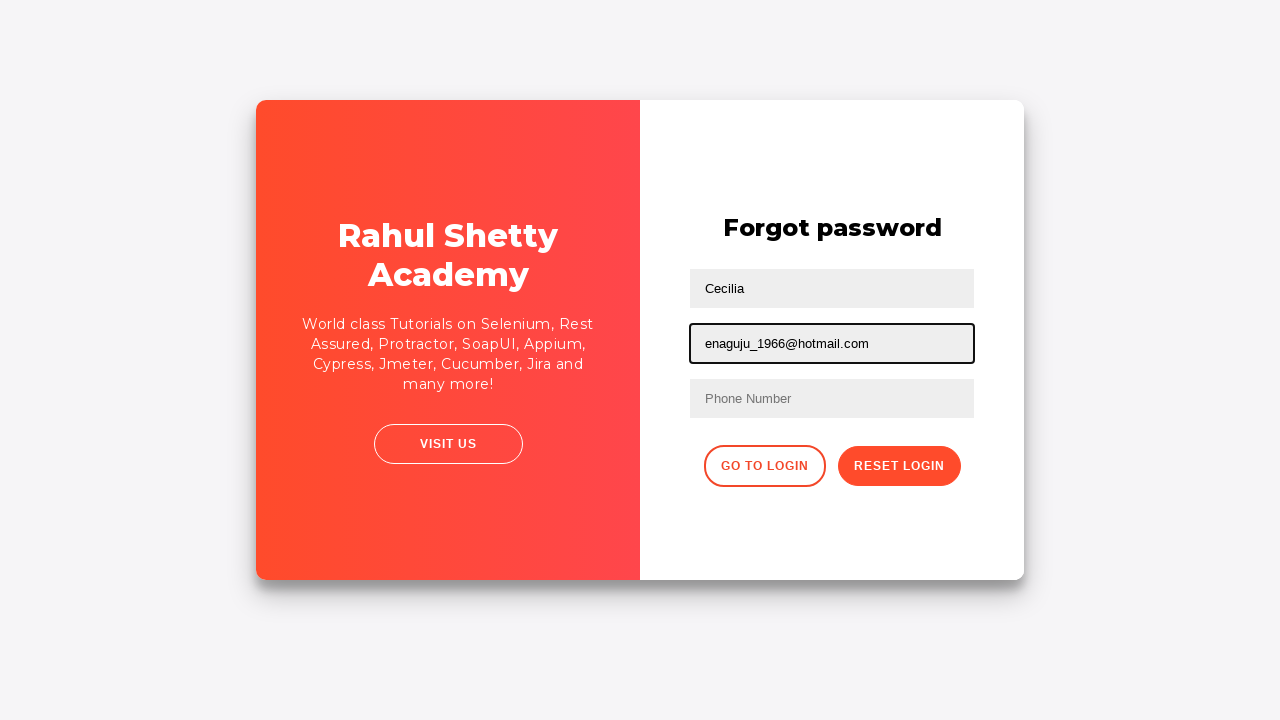

Filled phone number field with '2494494285' on //form/input[3]
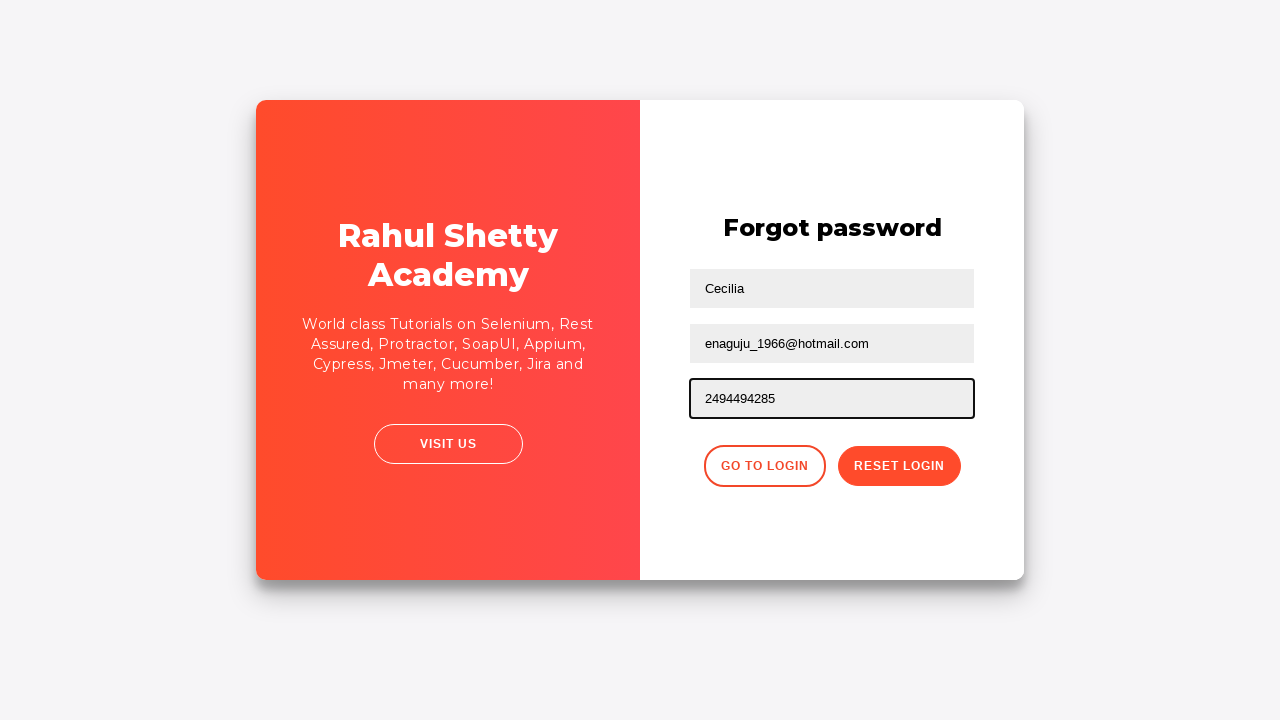

Clicked reset password button at (899, 466) on .reset-pwd-btn
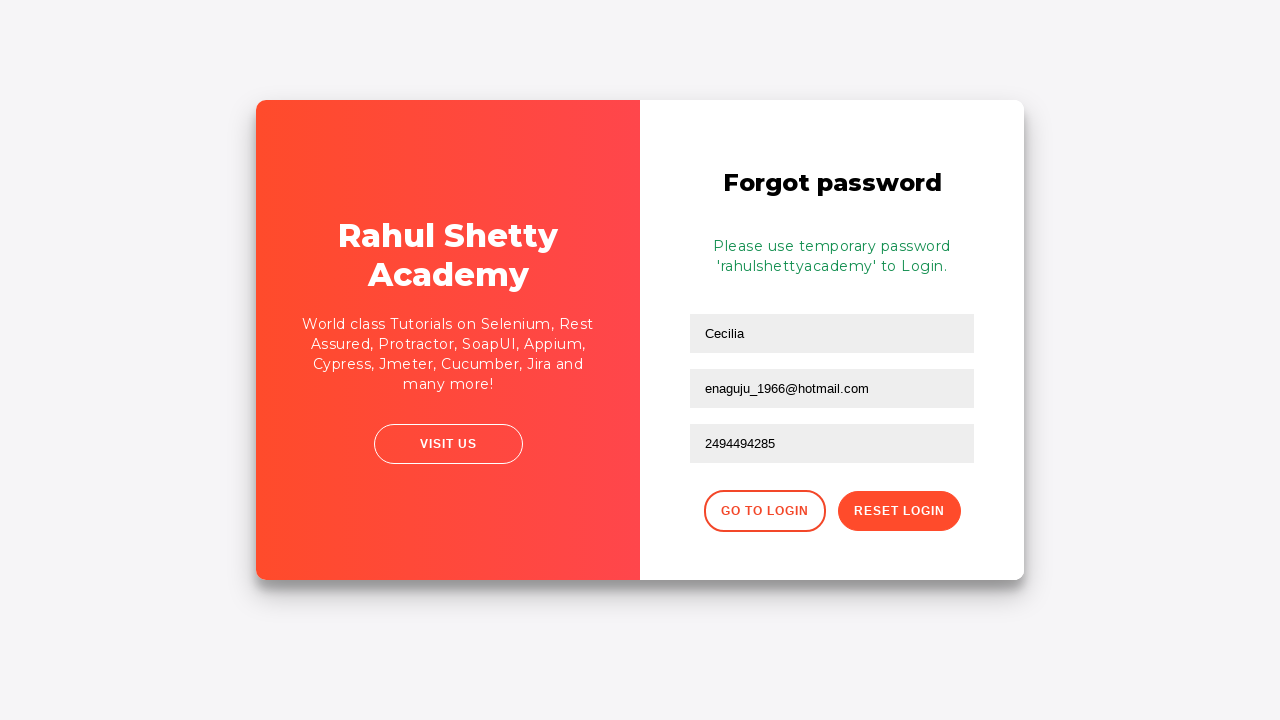

Clicked 'Go to Login' button to return to login page at (764, 511) on button:has-text('Go to Login')
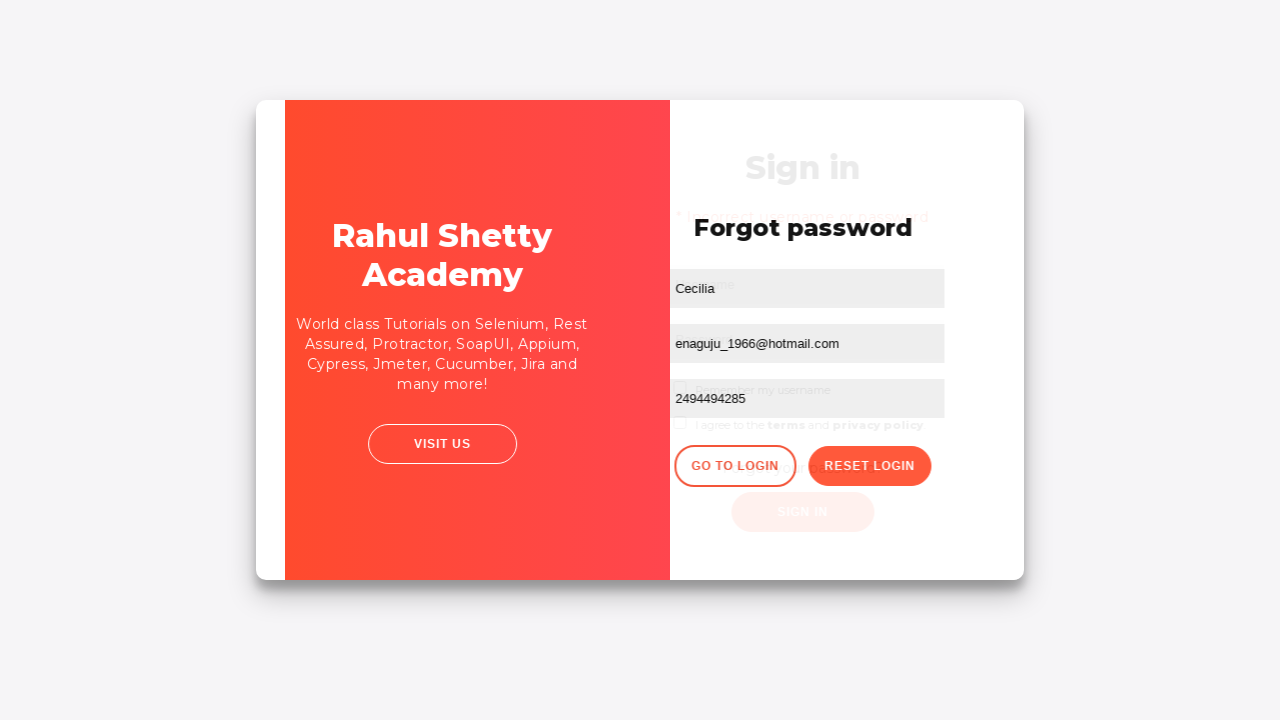

Filled username field with 'rahul' for correct login attempt on #inputUsername
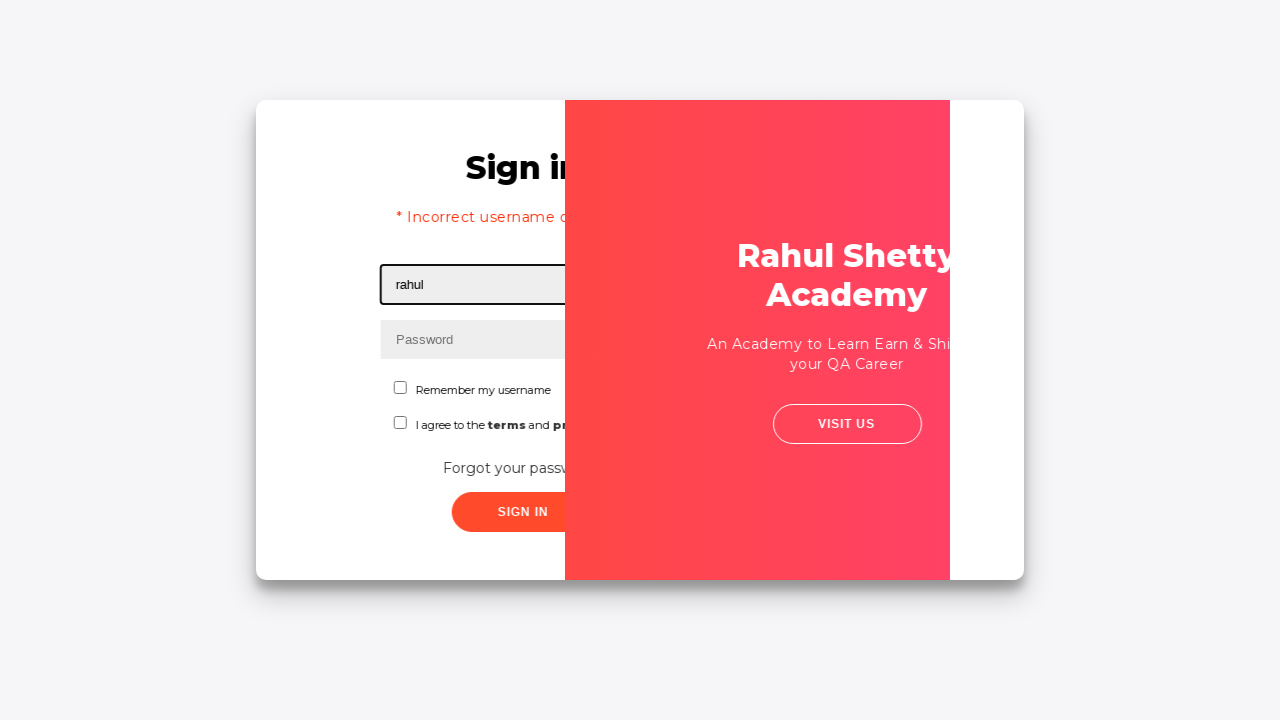

Filled password field with 'rahulshettyacademy' on input[type*='pass']
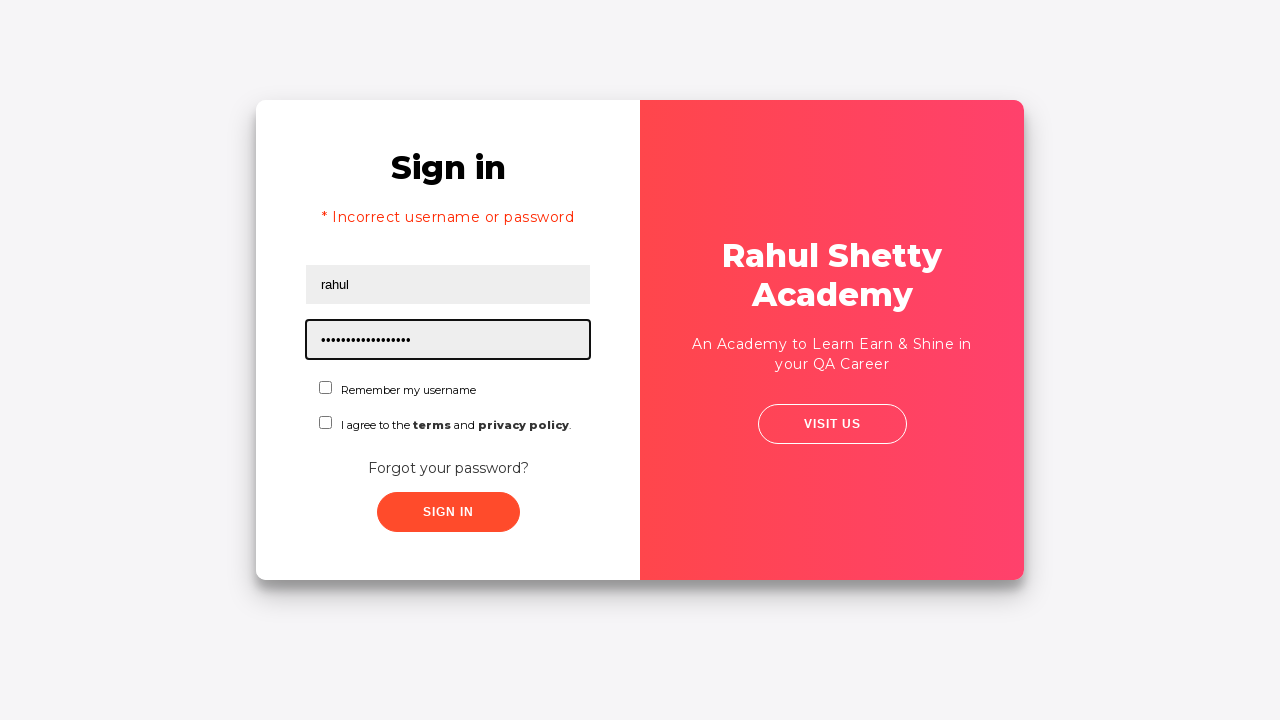

Checked the checkbox for terms and conditions at (326, 388) on #chkboxOne
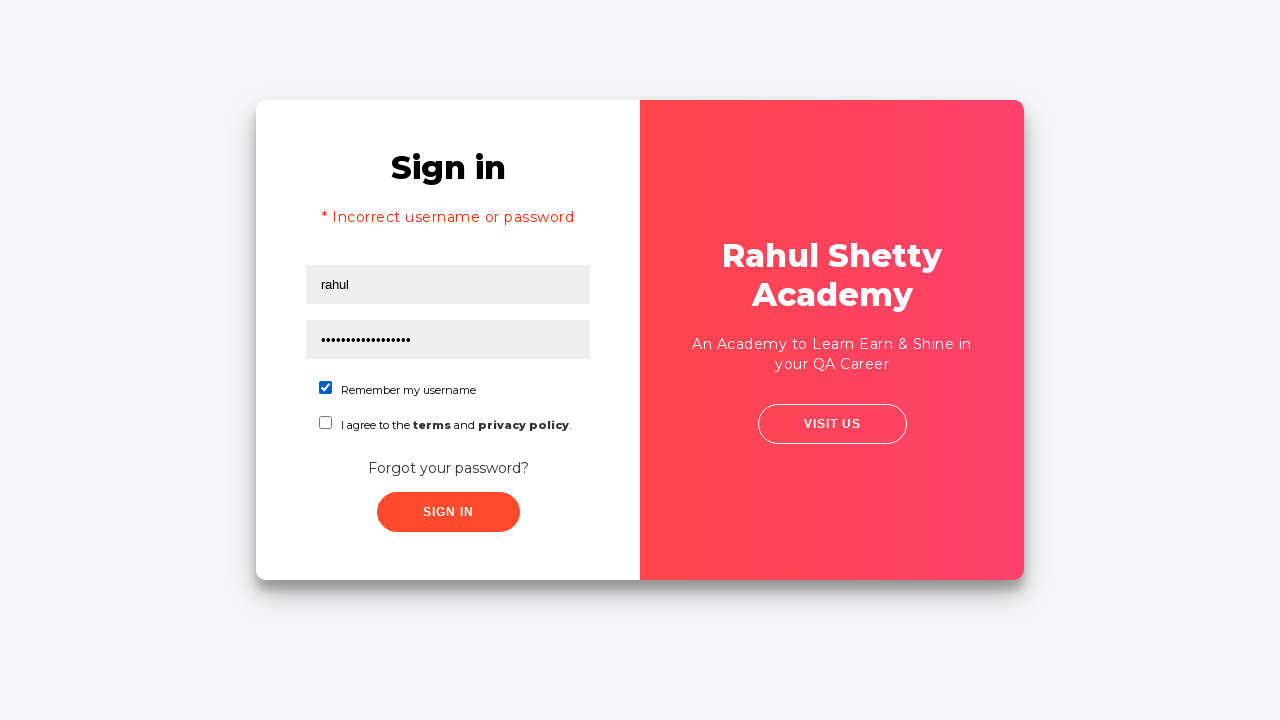

Clicked submit button to login with correct credentials at (448, 512) on button.submit
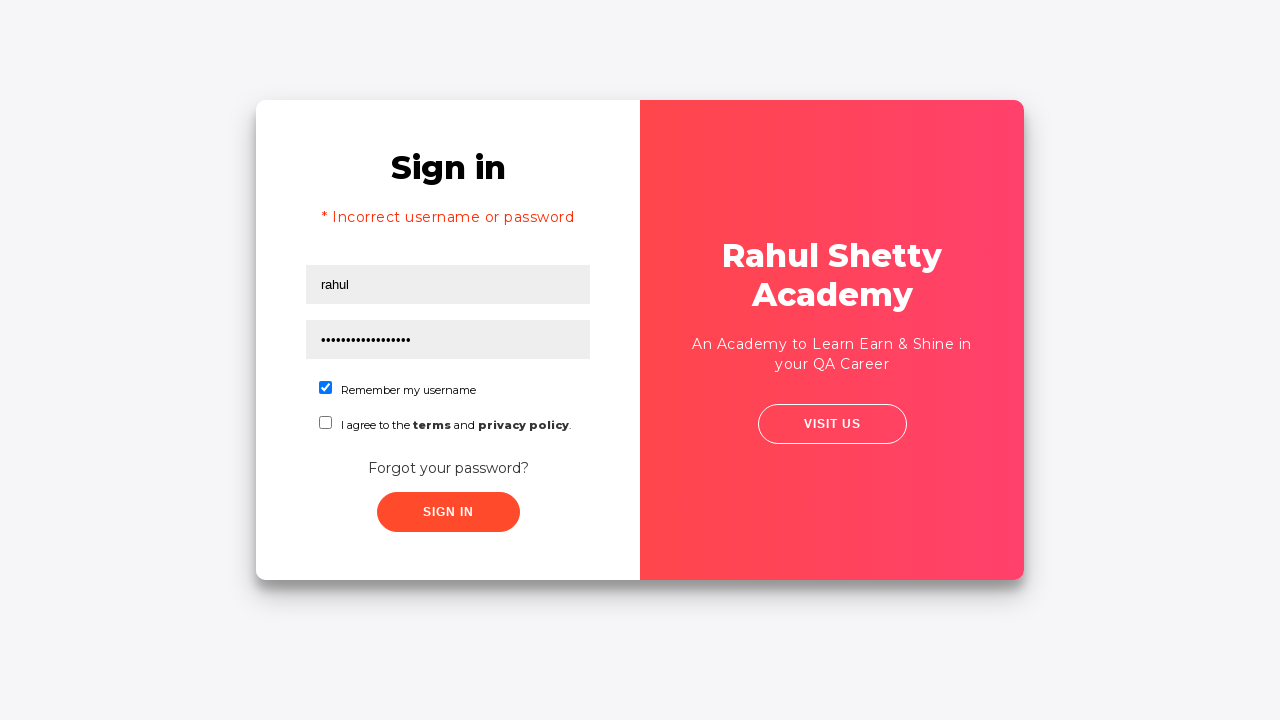

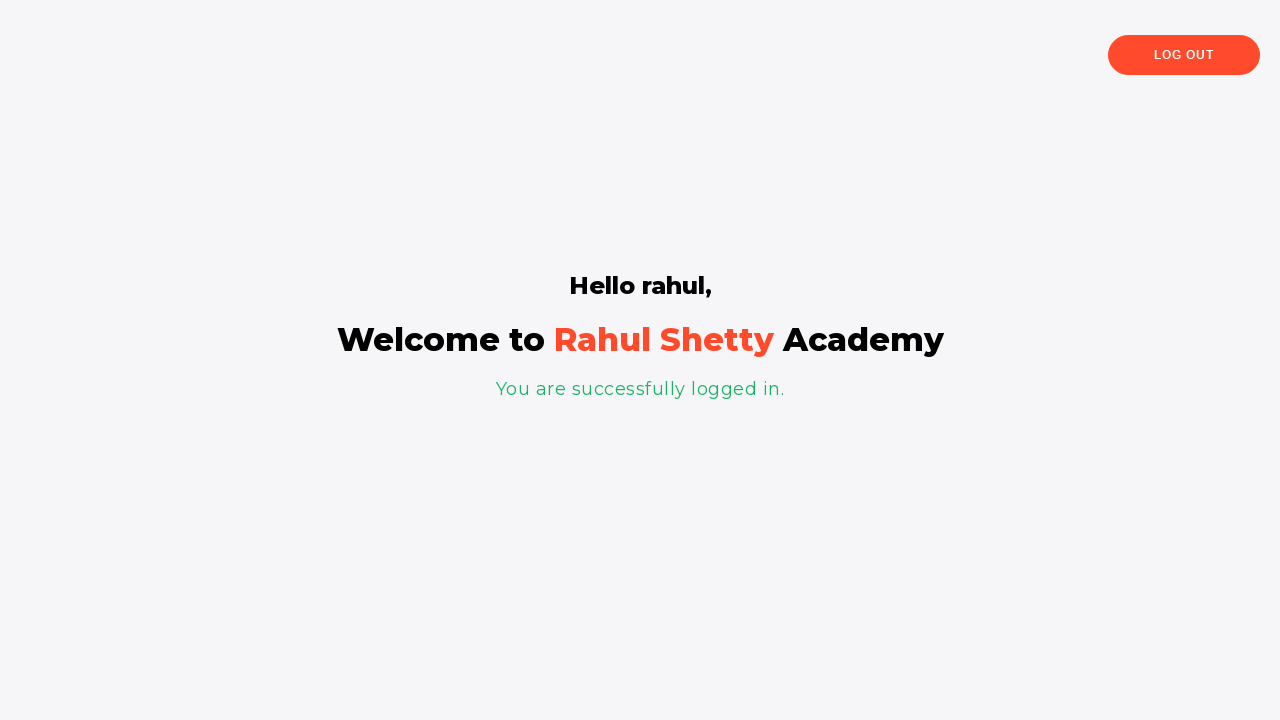